Navigates to the Argos UK retail website homepage

Starting URL: https://www.argos.co.uk/

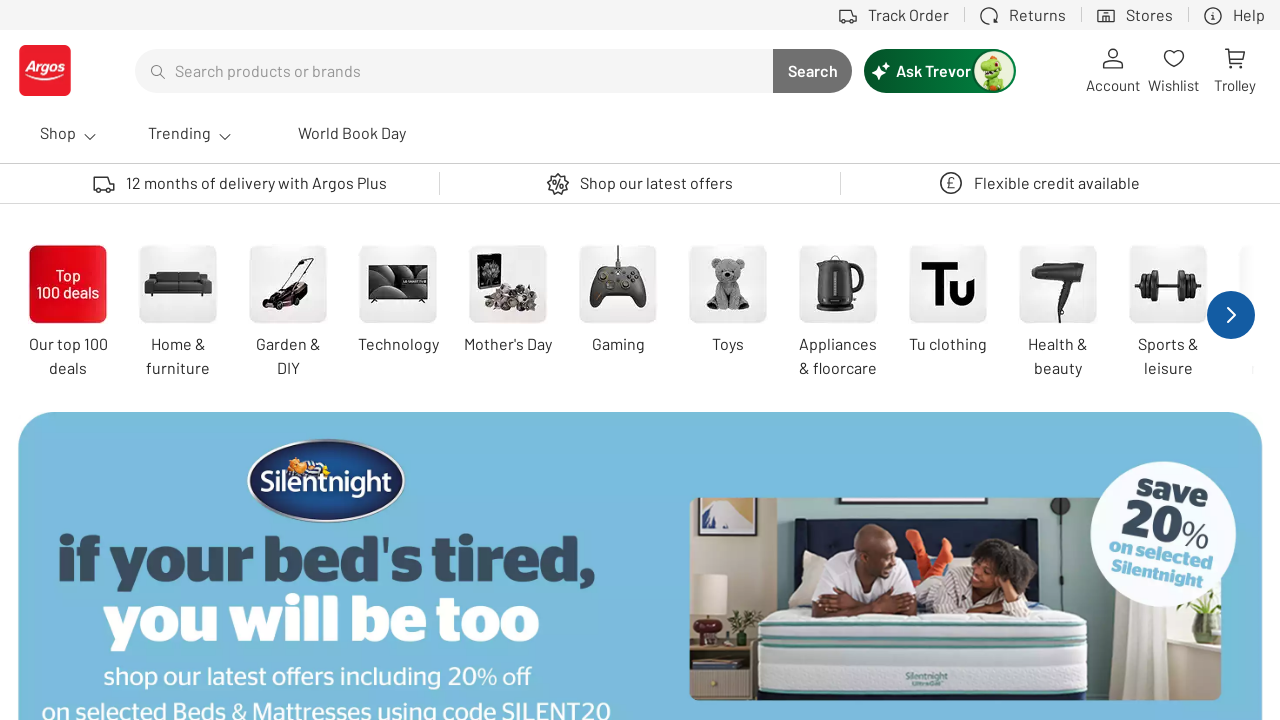

Navigated to Argos UK retail website homepage
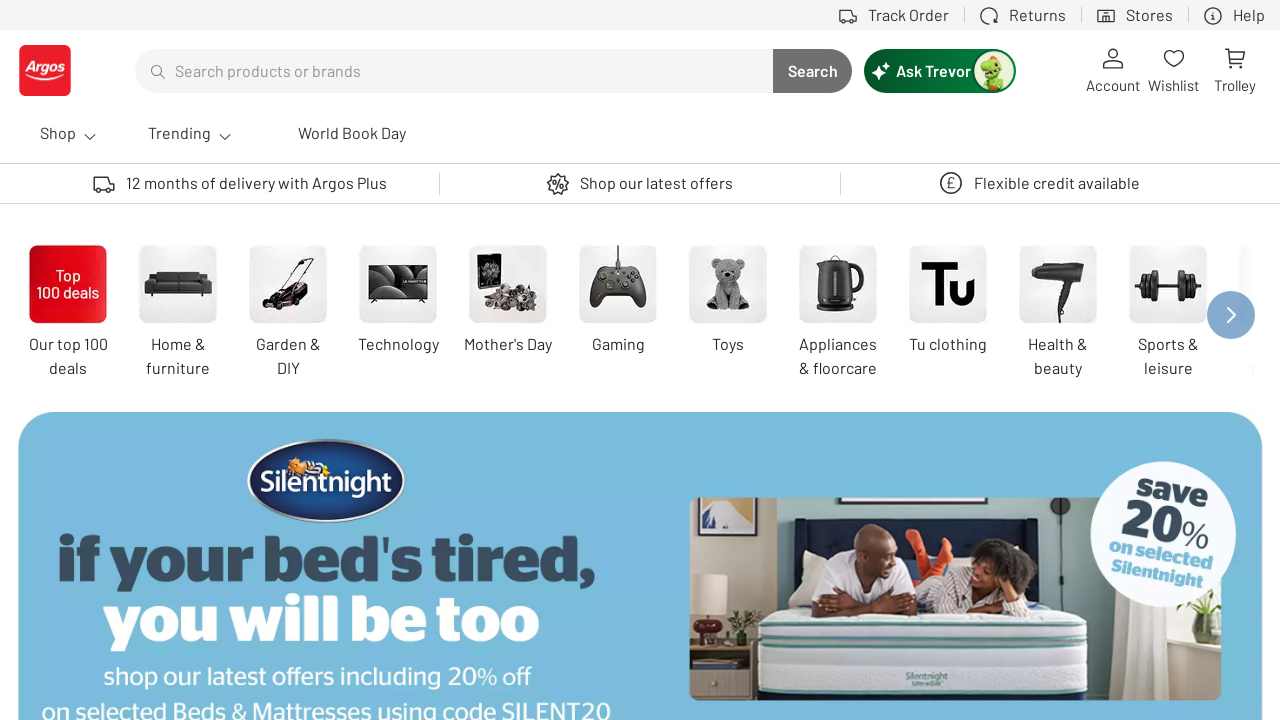

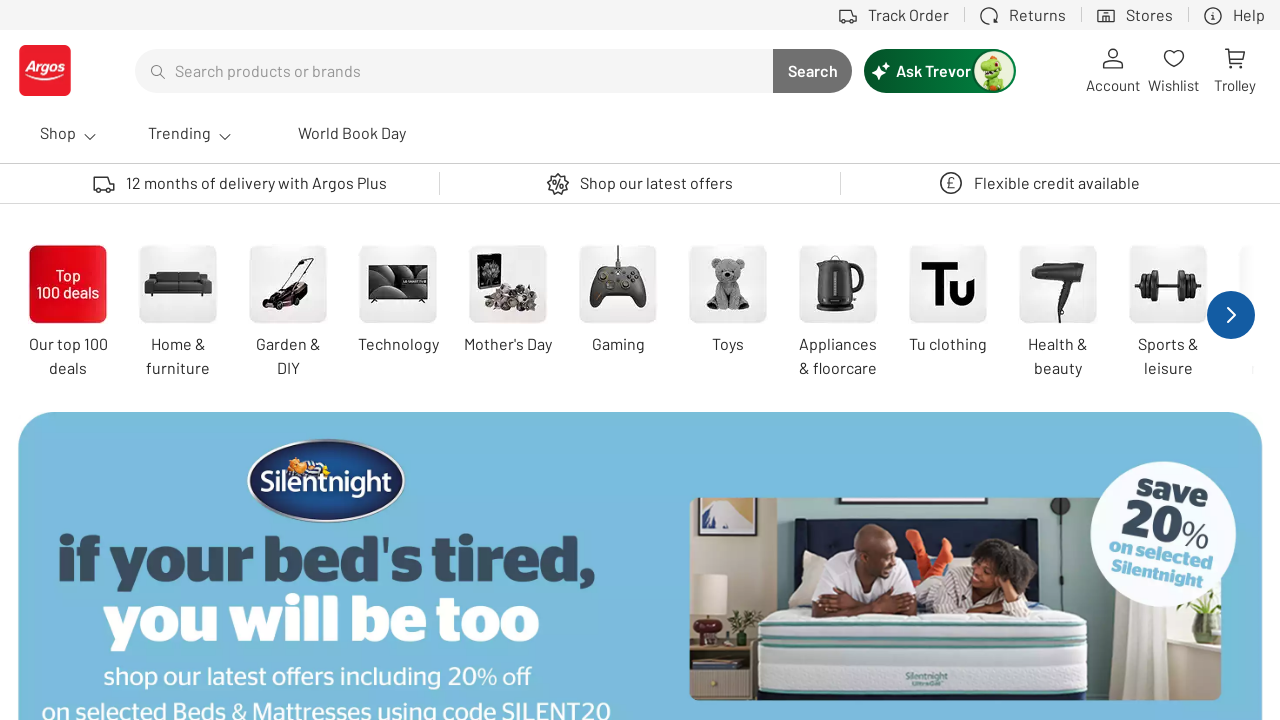